Tests JavaScript alert handling by clicking the JS Alert button and accepting the alert dialog

Starting URL: https://the-internet.herokuapp.com/javascript_alerts

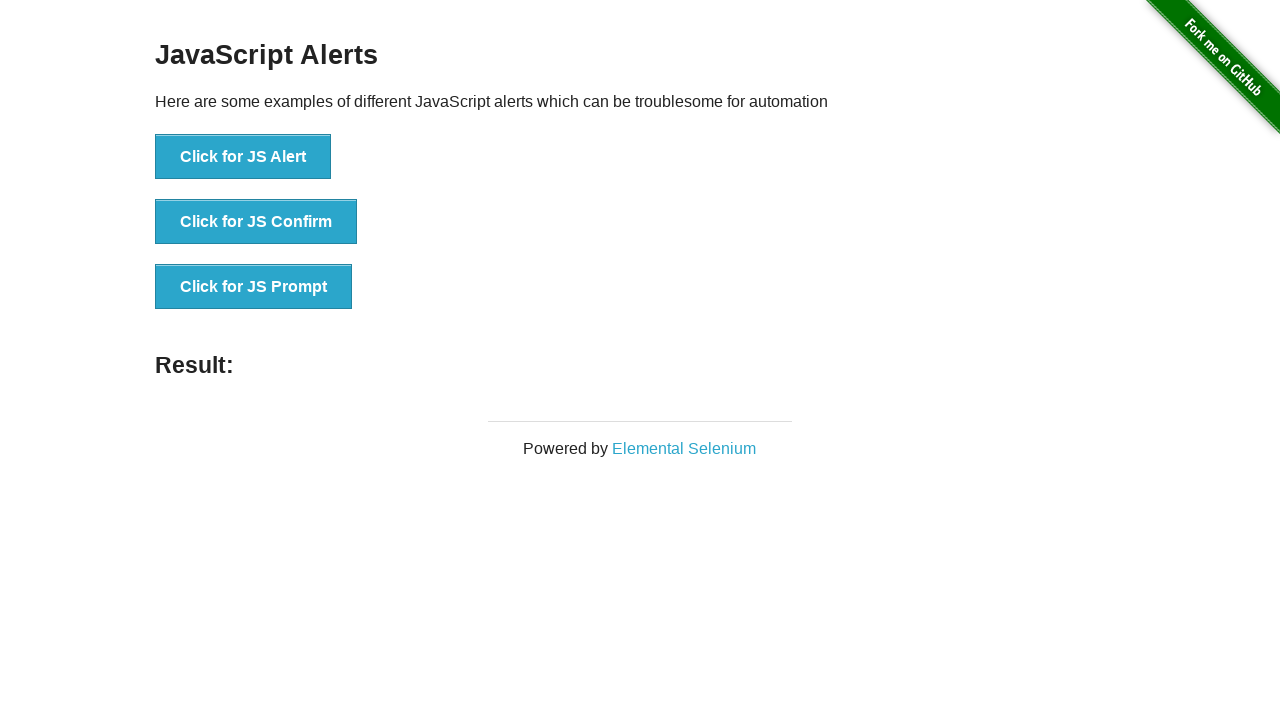

Set up dialog handler to accept JavaScript alerts
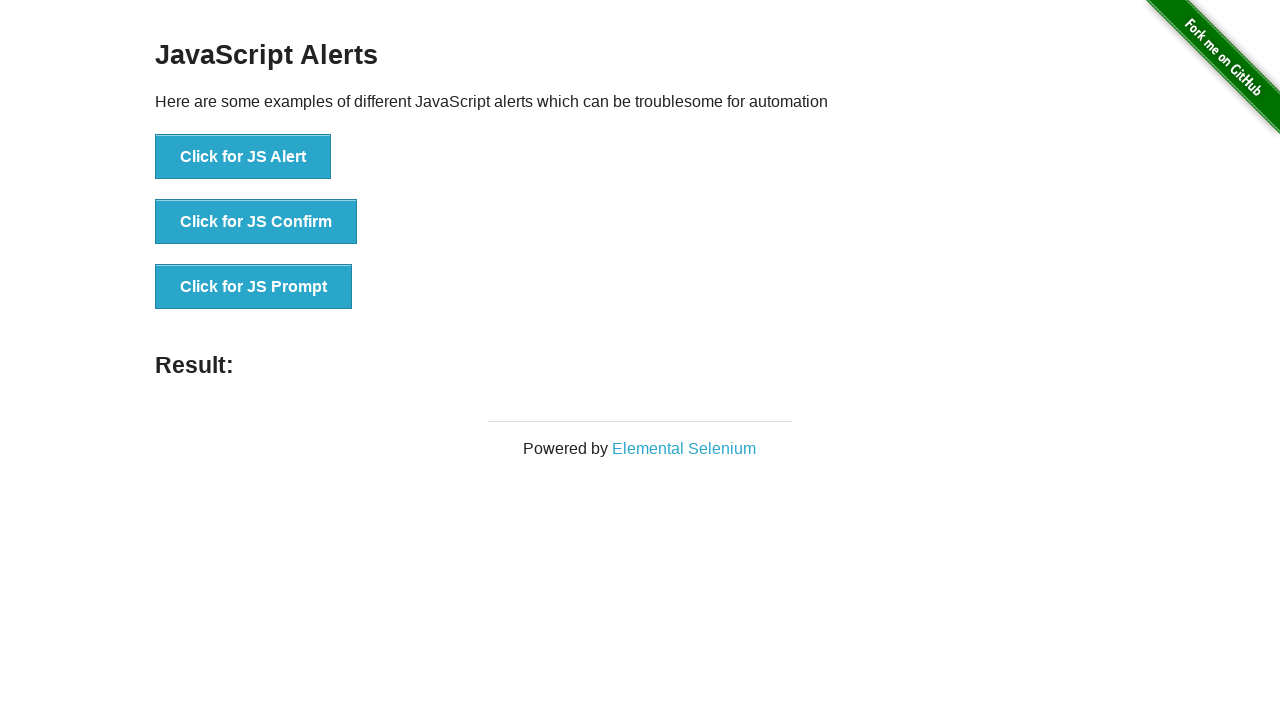

Clicked the JS Alert button at (243, 157) on button[onclick='jsAlert()']
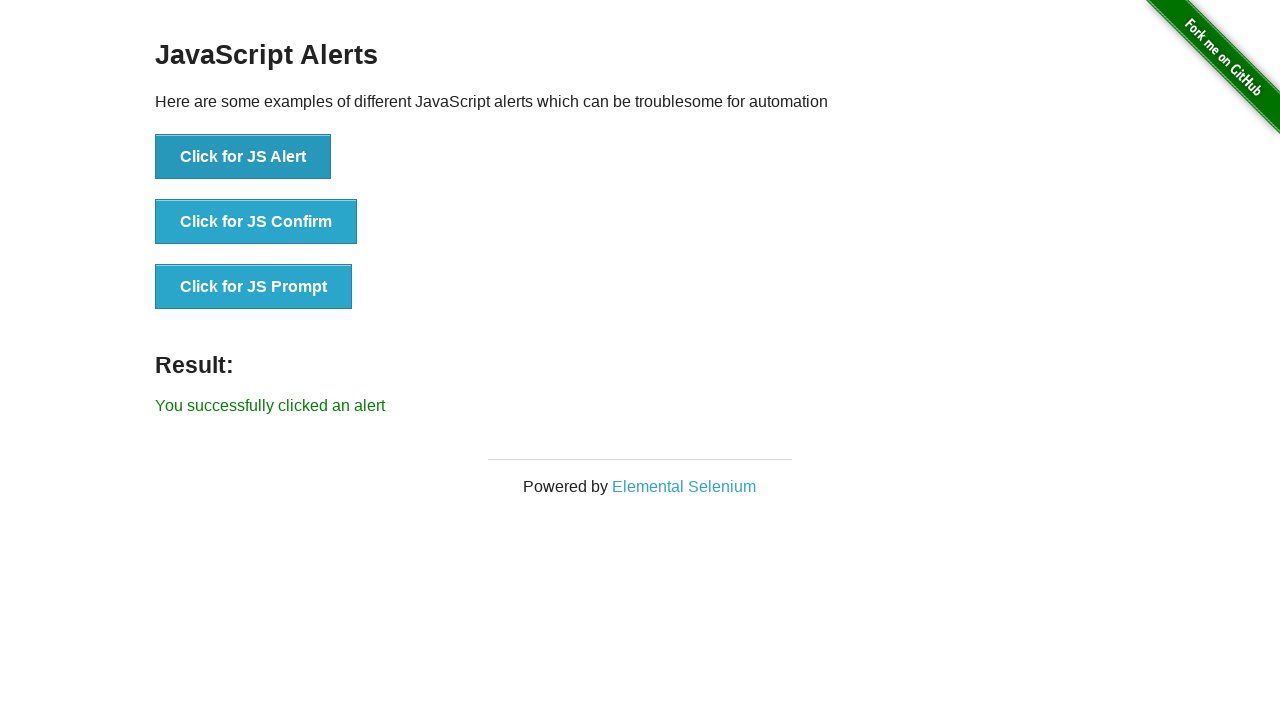

Waited for result message to appear
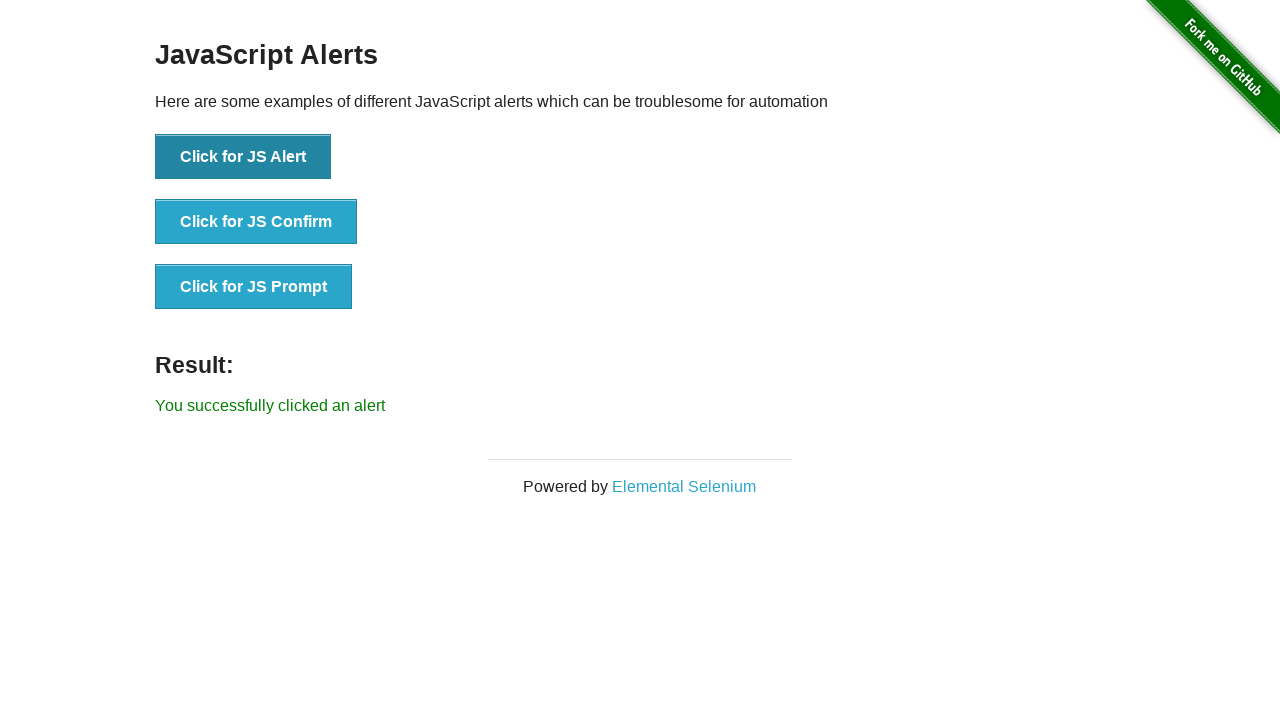

Verified that alert was successfully handled with correct result message
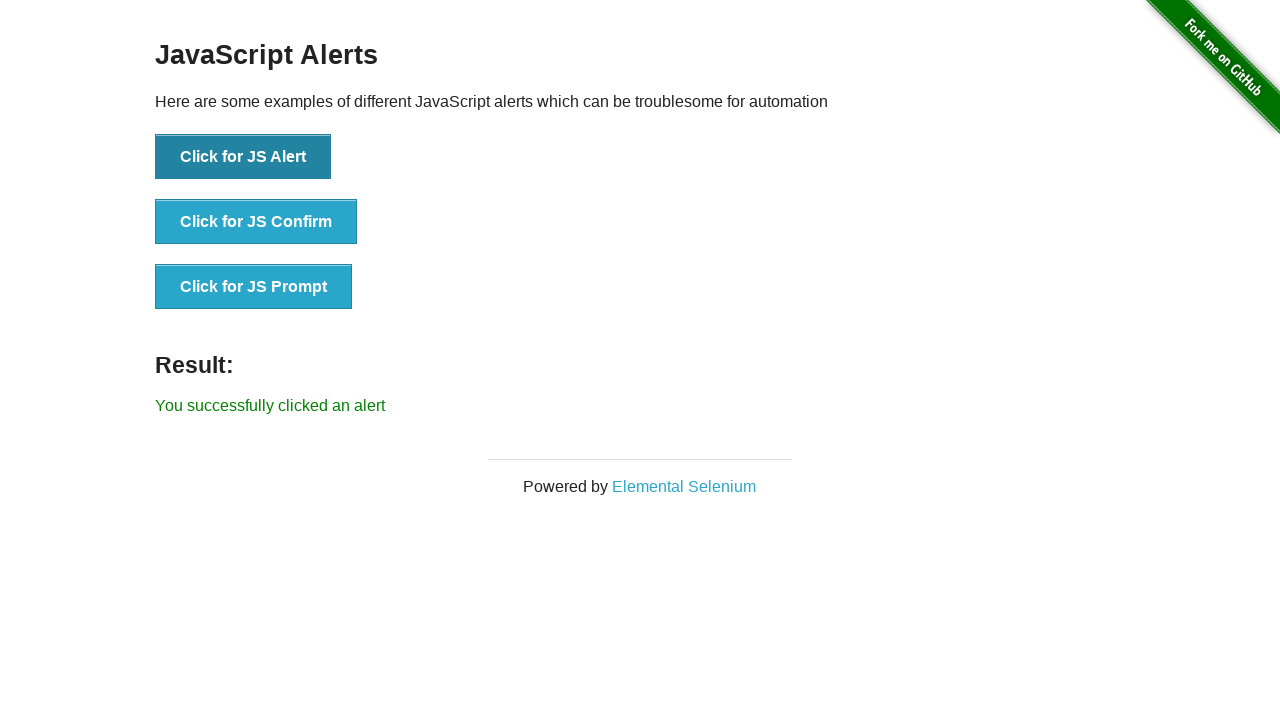

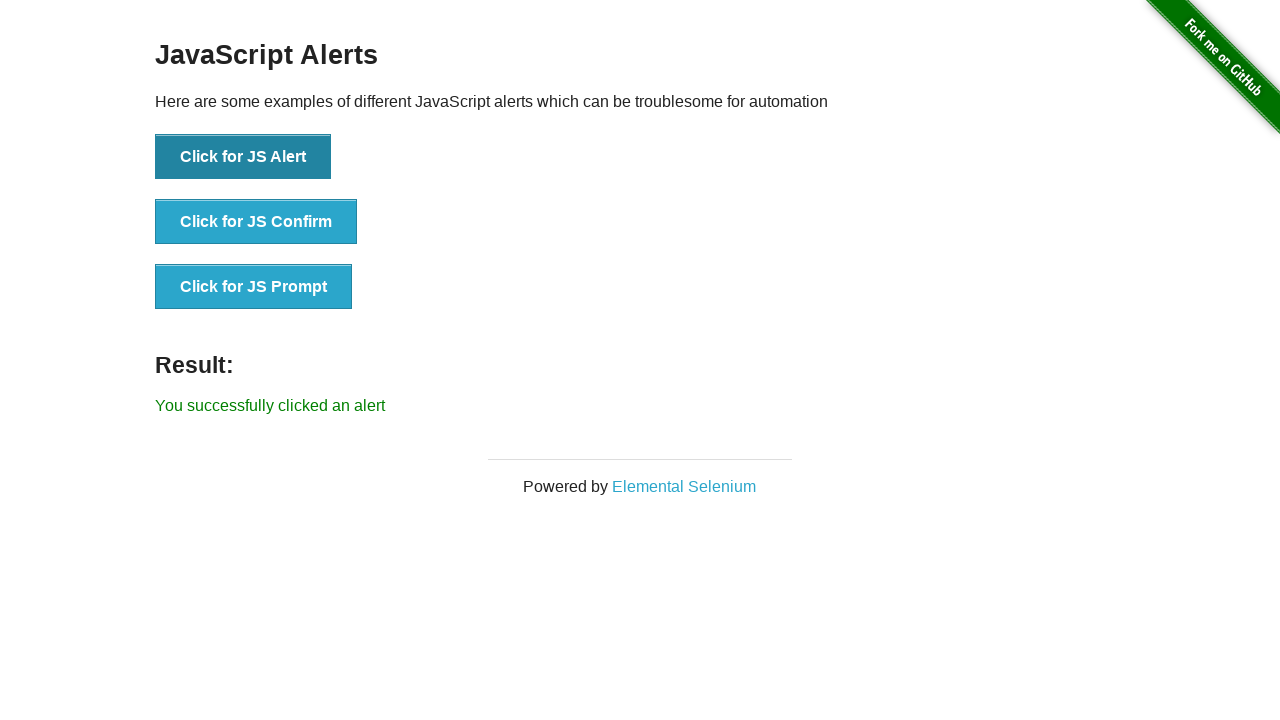